Tests drag and drop functionality on jQuery UI demo page by dragging an element into a drop zone within an iframe

Starting URL: https://jqueryui.com/droppable/

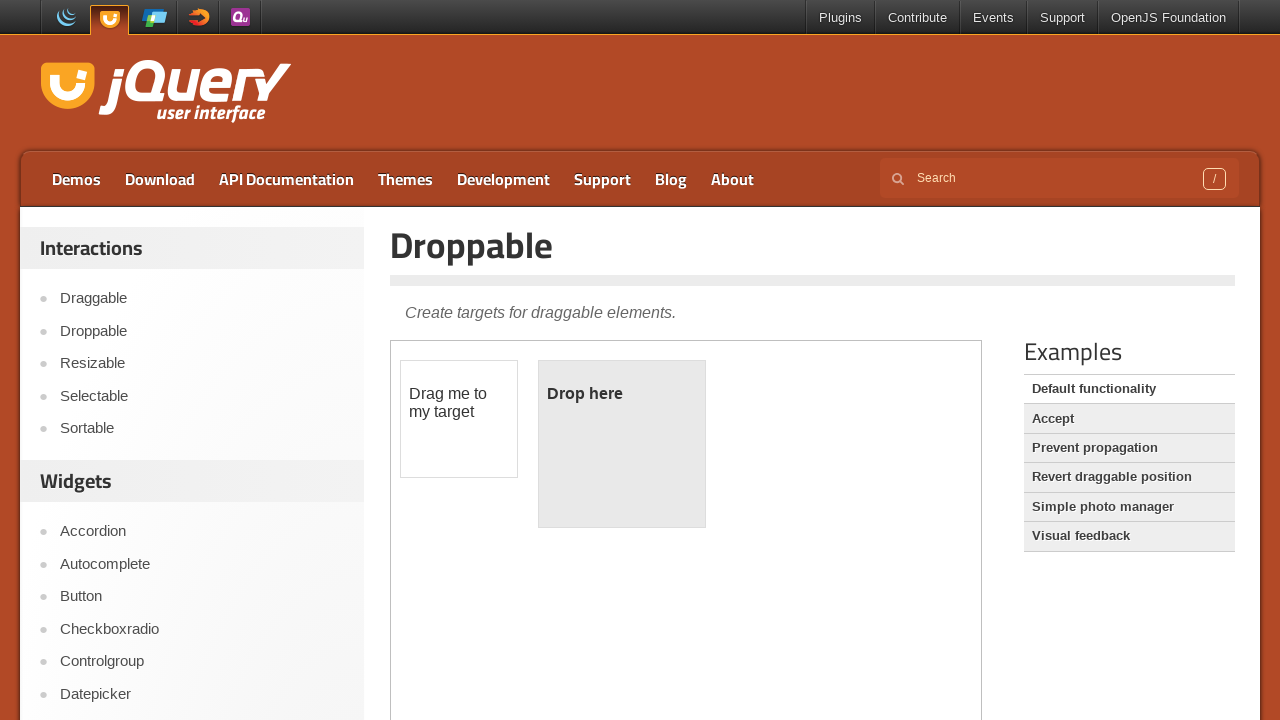

Located the demo iframe containing drag and drop elements
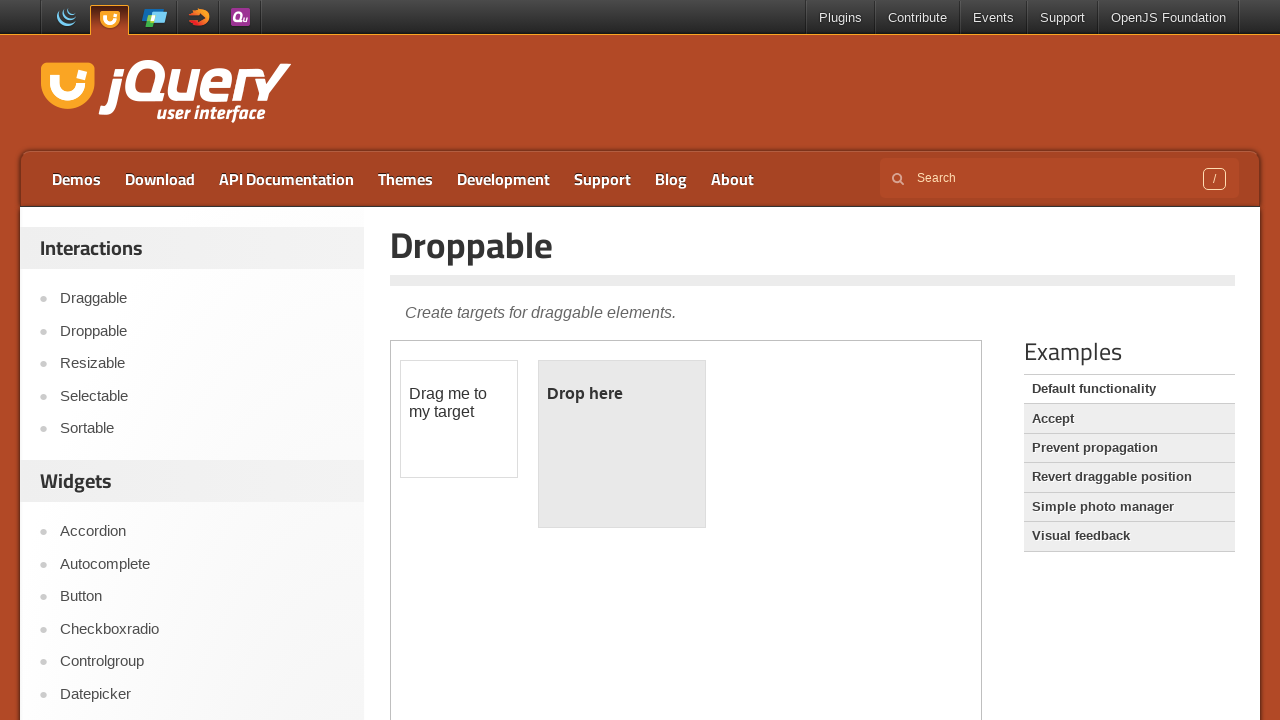

Located the draggable element with ID 'draggable'
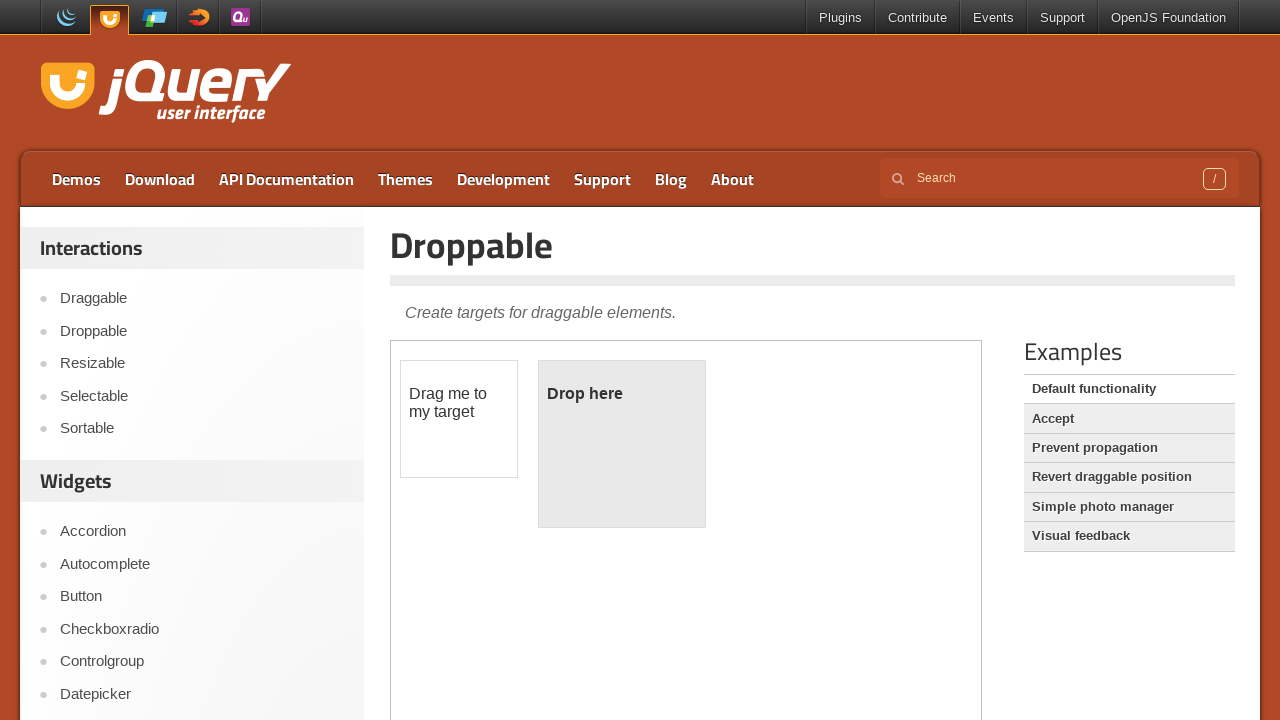

Located the droppable target element with ID 'droppable'
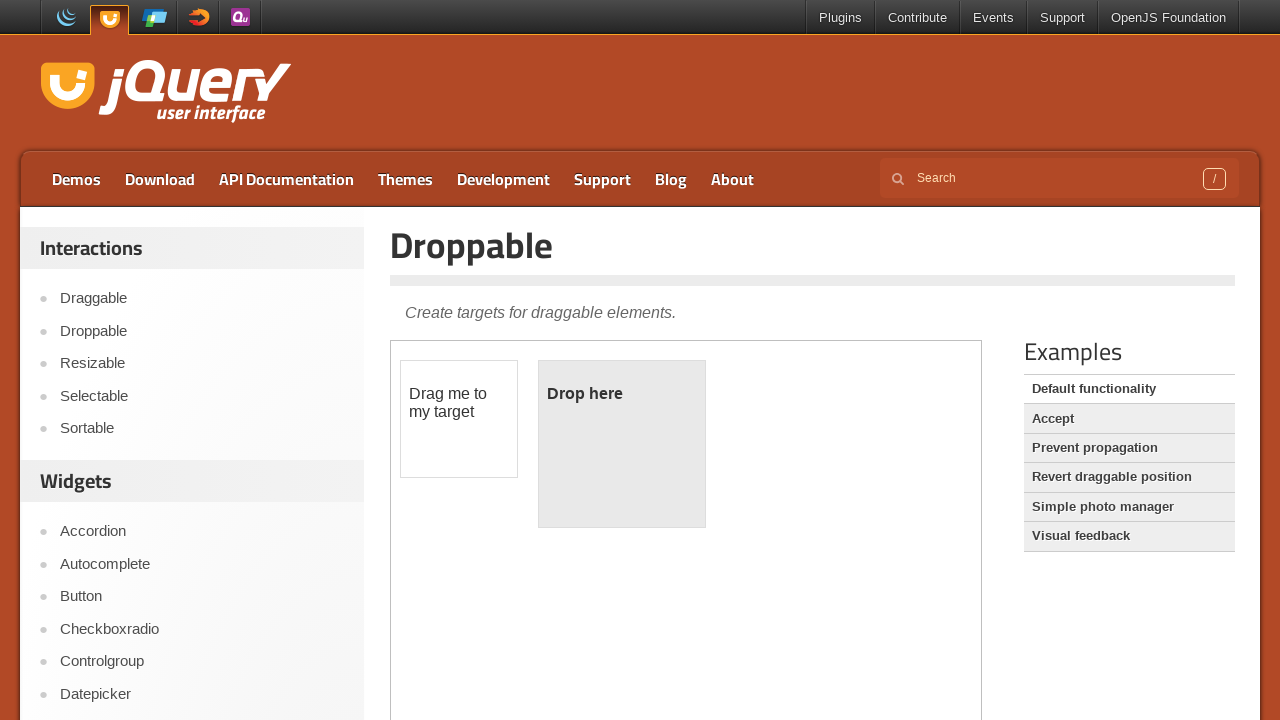

Dragged the draggable element onto the droppable target at (622, 444)
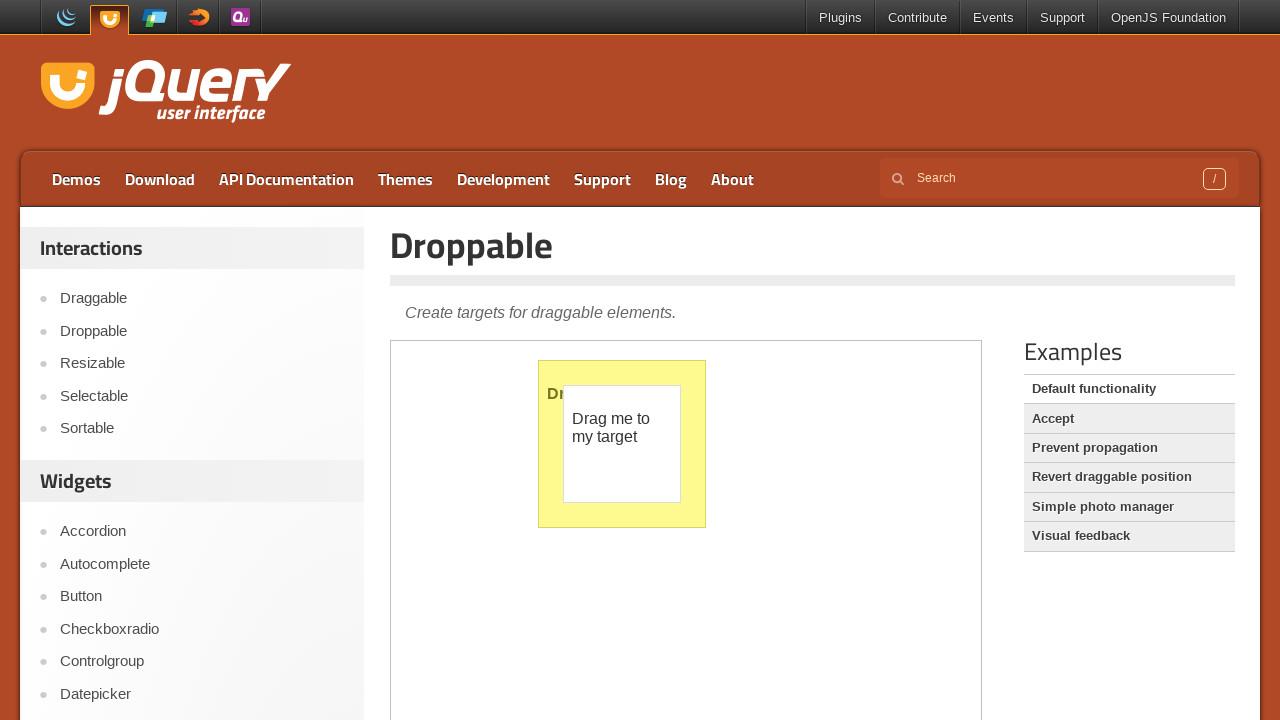

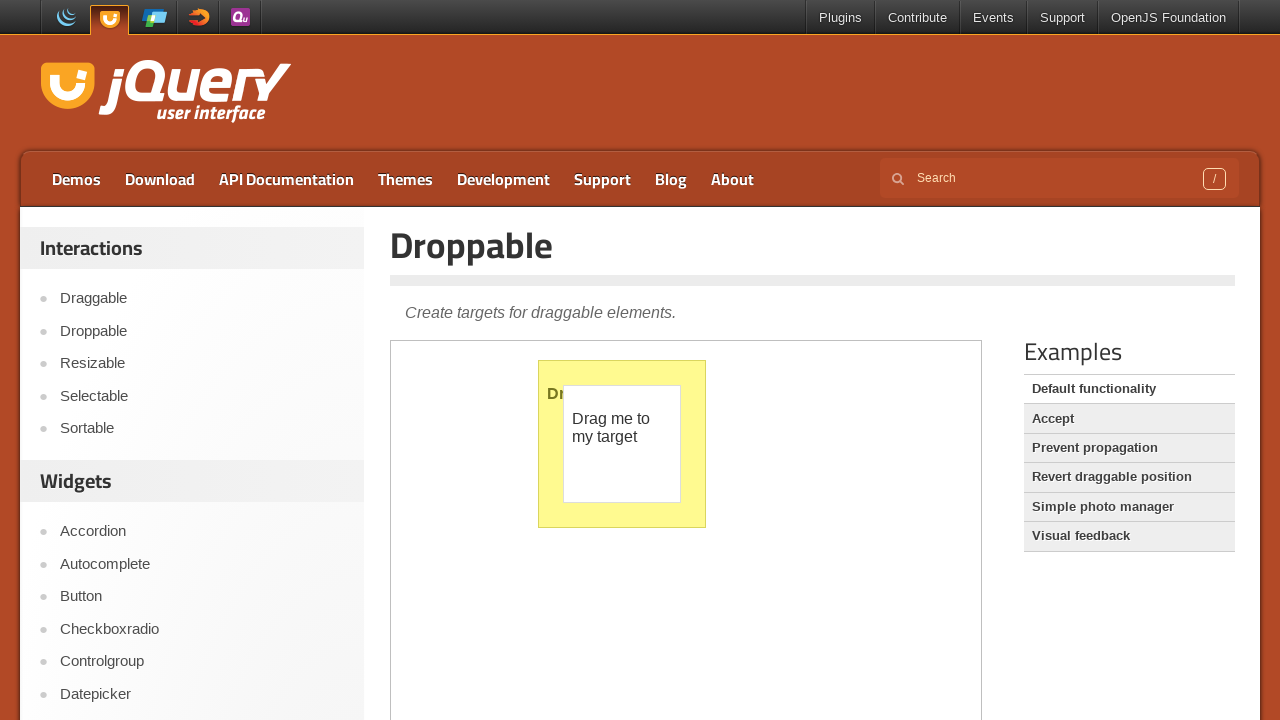